Tests radio button functionality by selecting different options and verifying the correct option is displayed in the result

Starting URL: https://kristinek.github.io/site/examples/actions

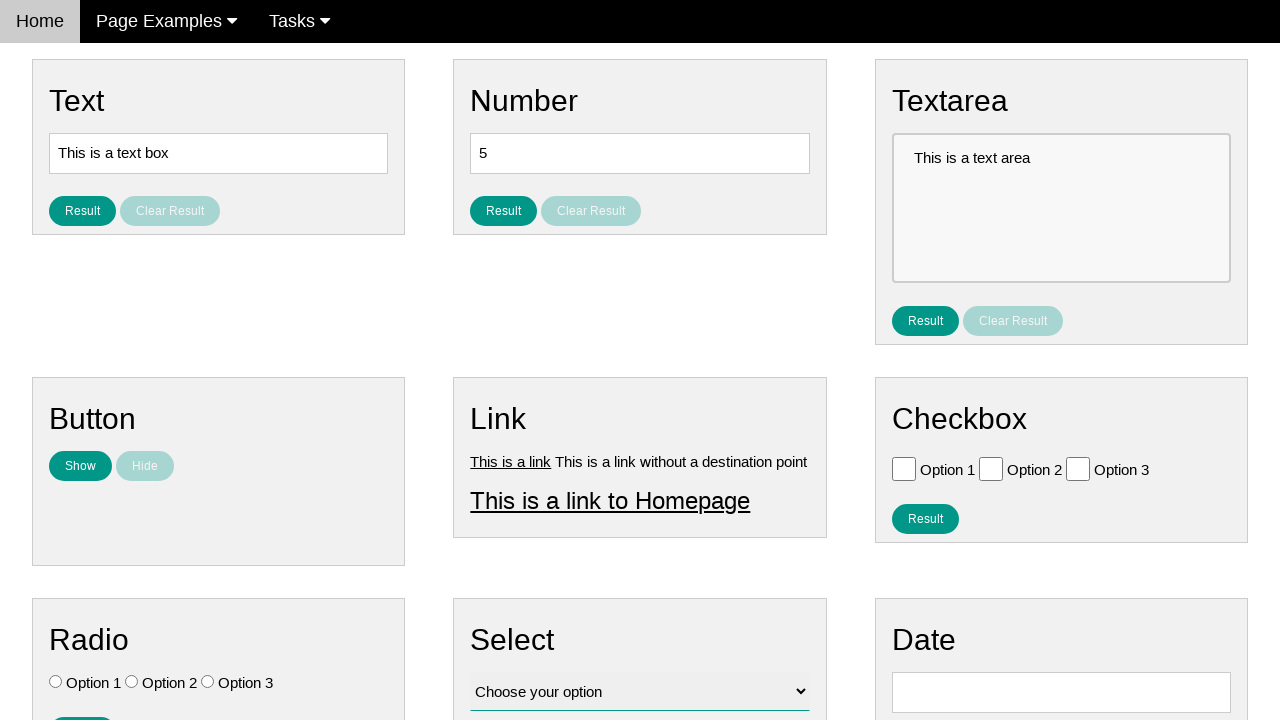

Located all radio button elements
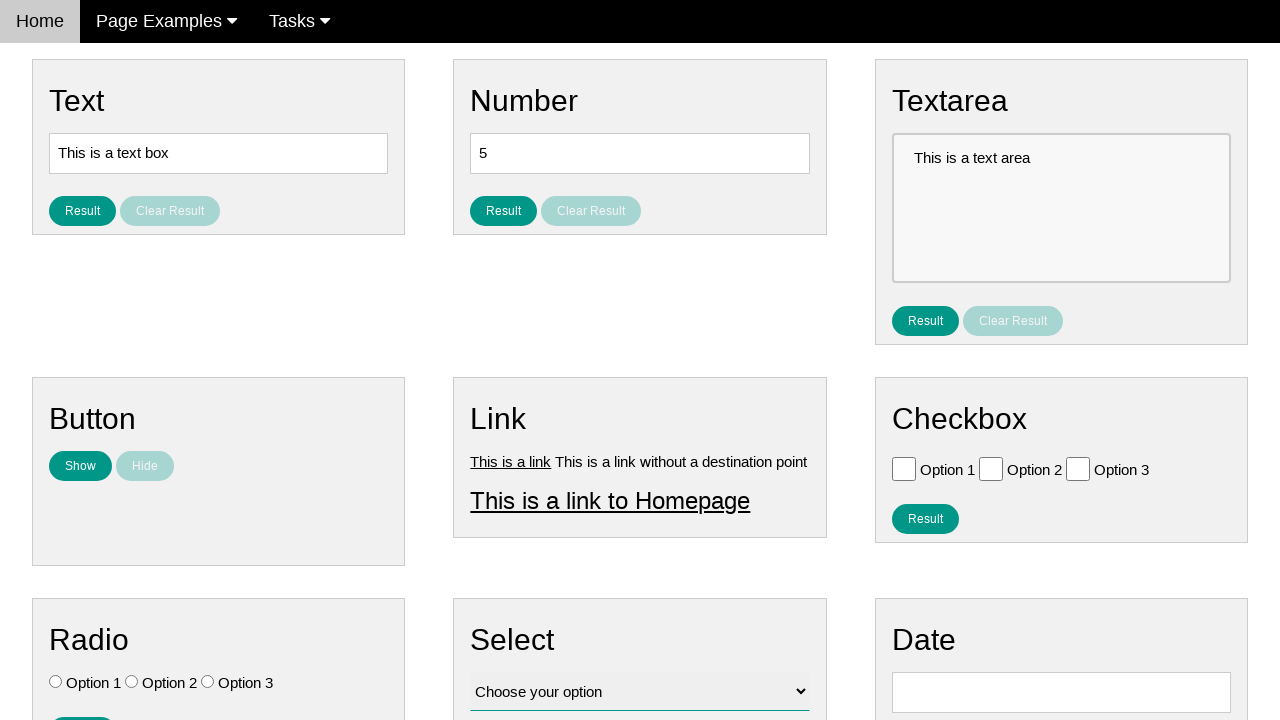

Counted 3 radio buttons
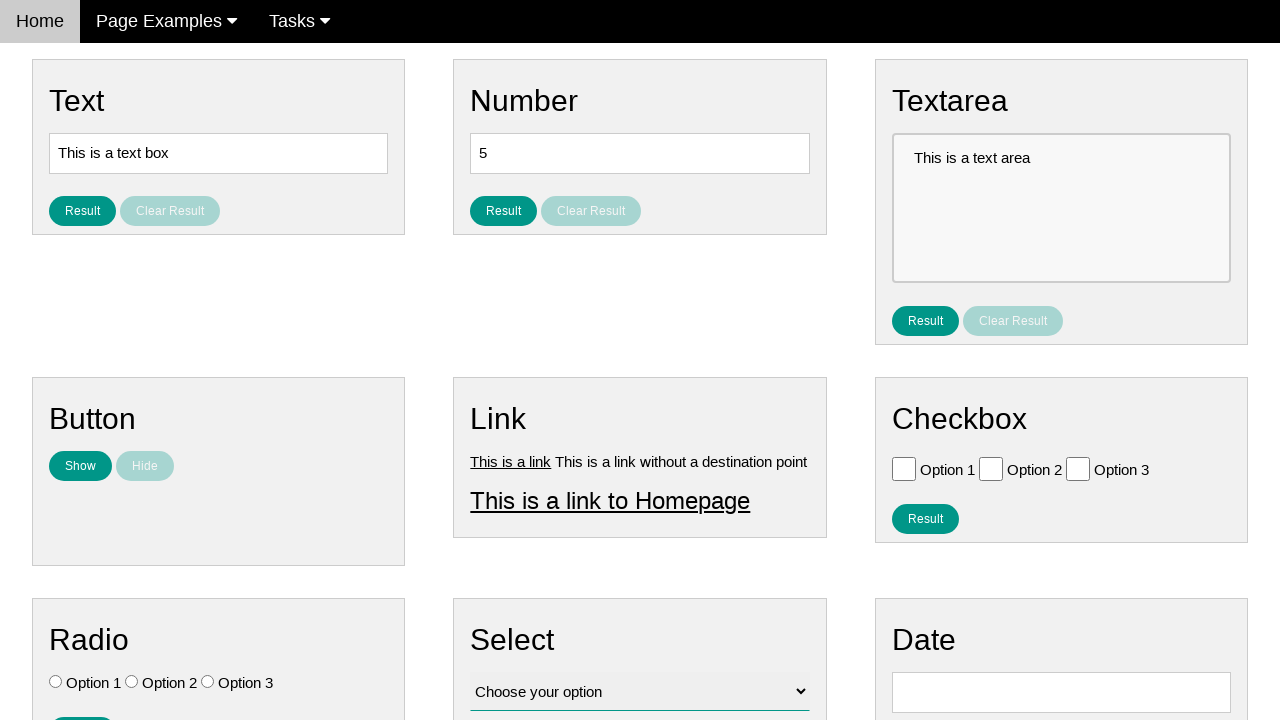

Selected radio button at index 0
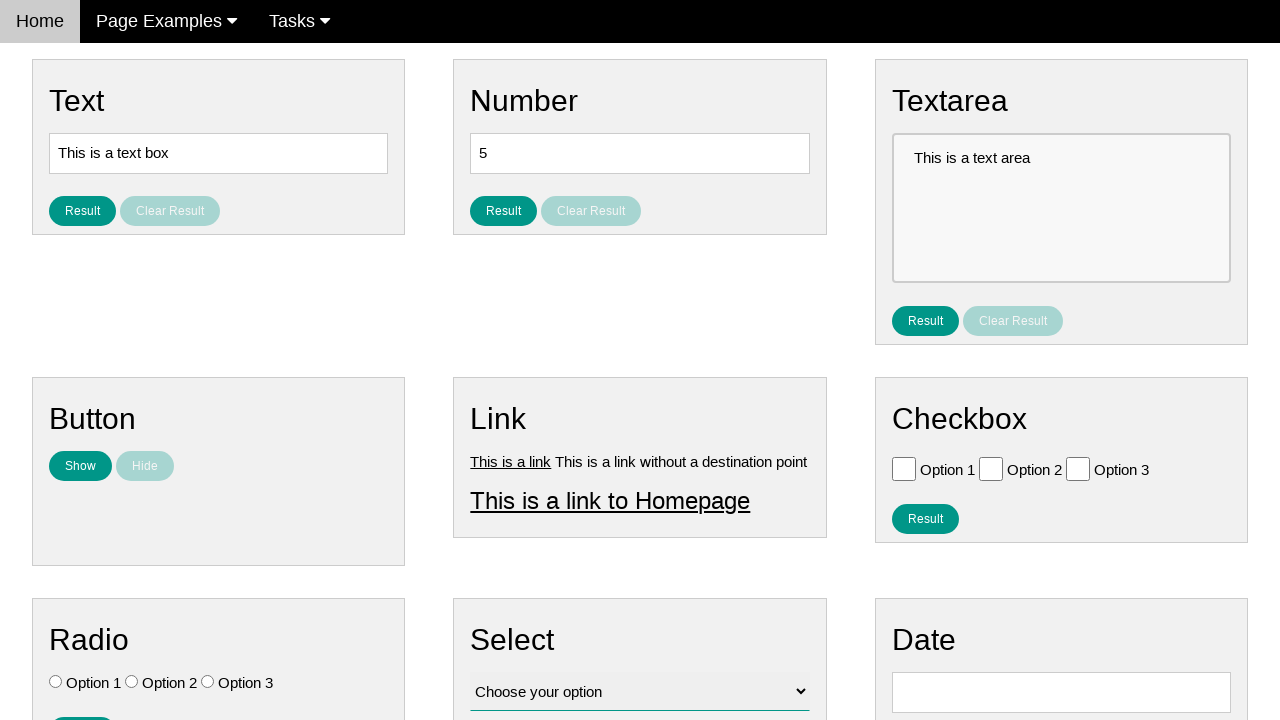

Verified radio button 0 is initially unchecked
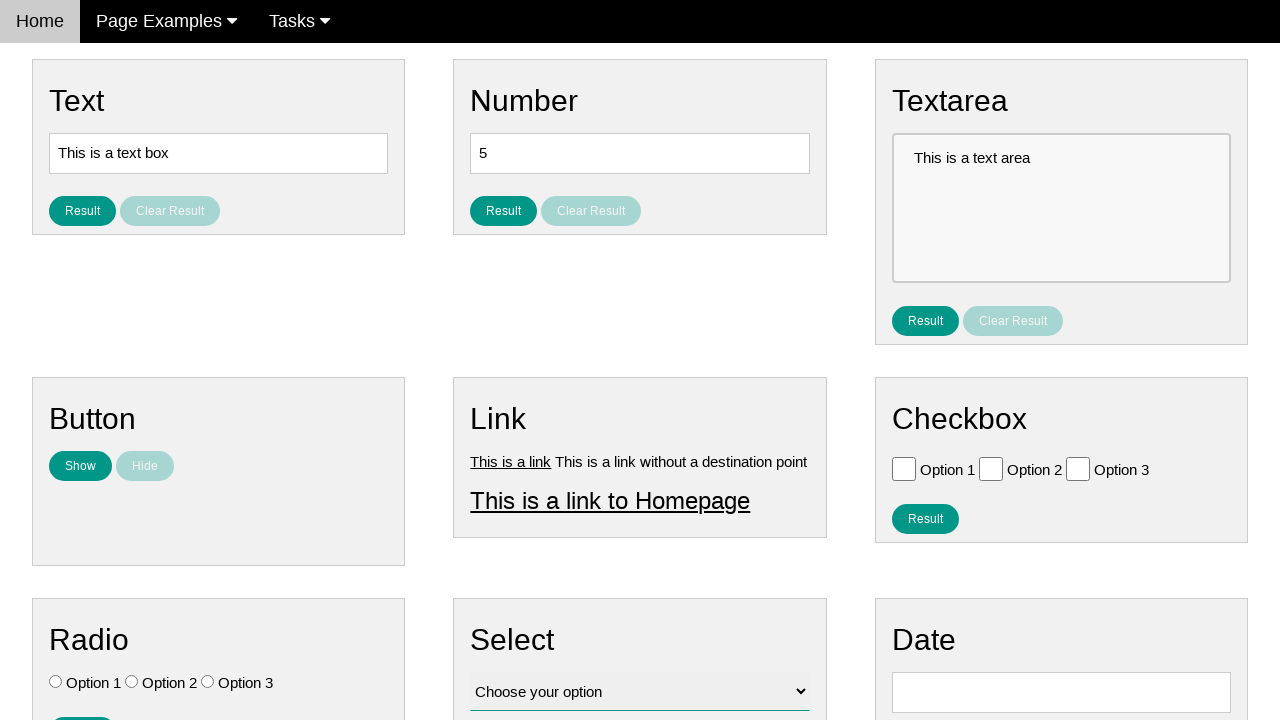

Clicked radio button 0 at (56, 682) on .w3-check[type='radio'] >> nth=0
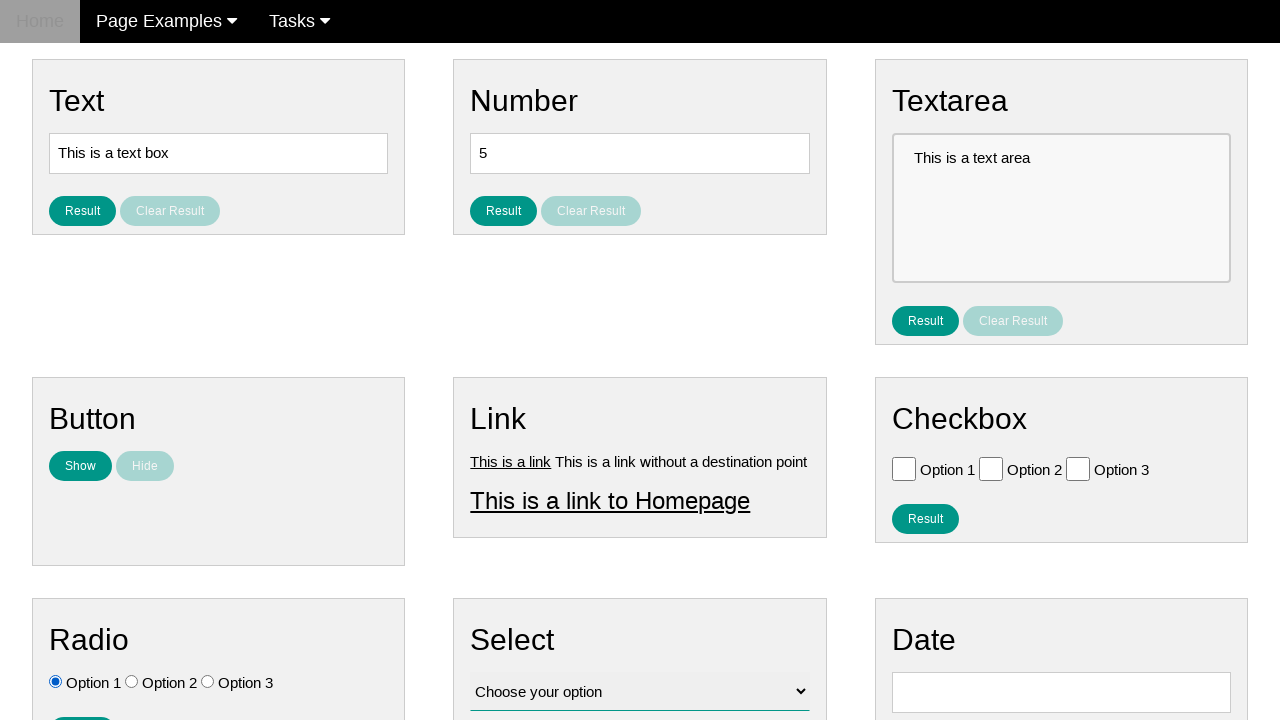

Verified radio button 0 is now checked
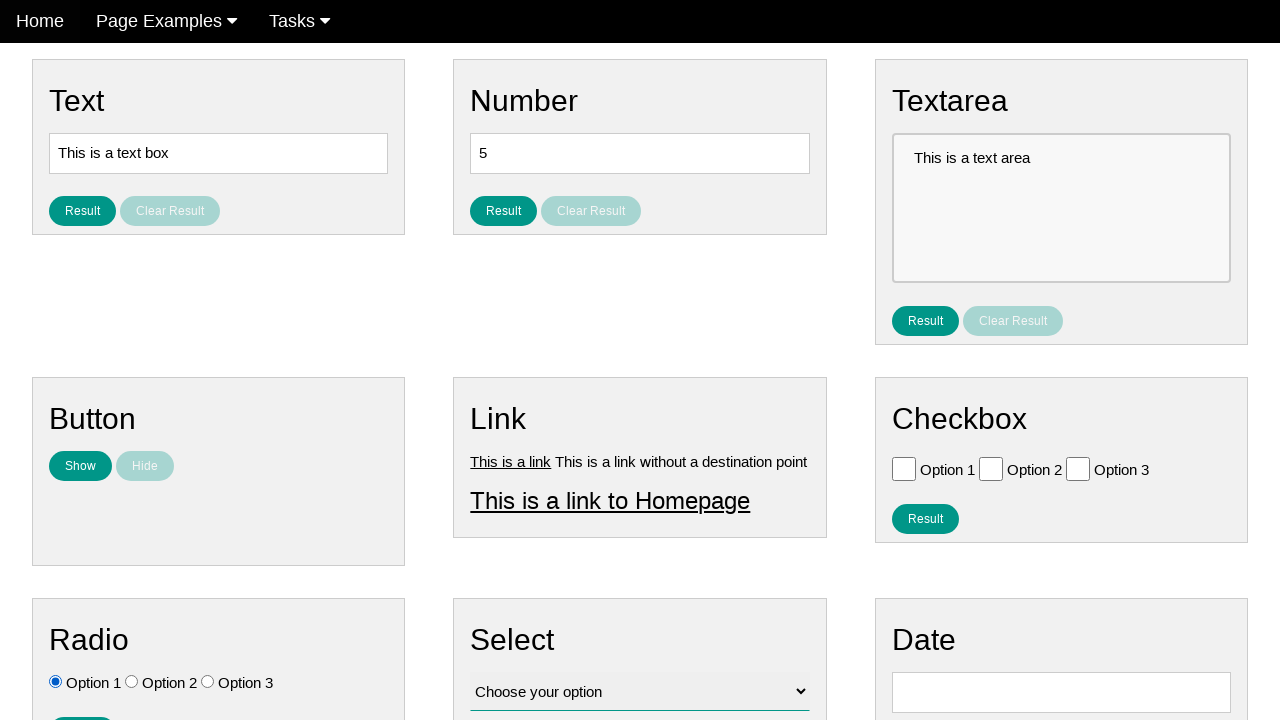

Selected radio button at index 1
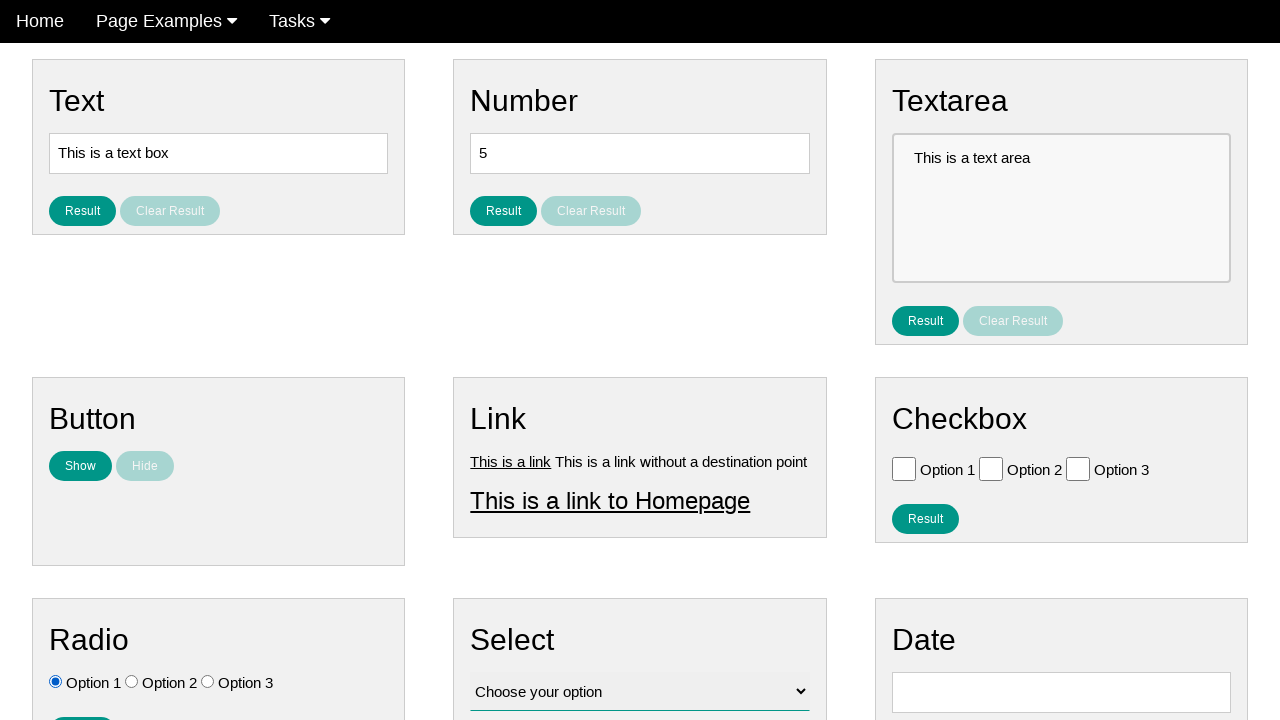

Verified radio button 1 is initially unchecked
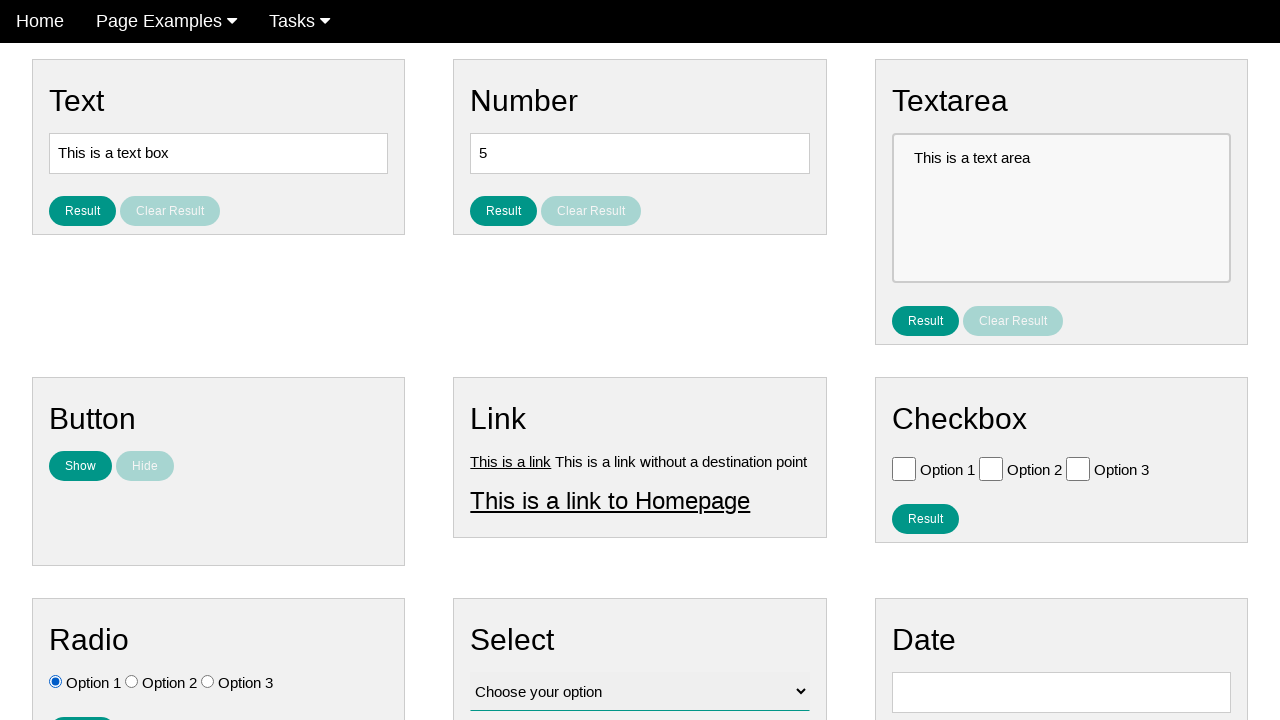

Clicked radio button 1 at (132, 682) on .w3-check[type='radio'] >> nth=1
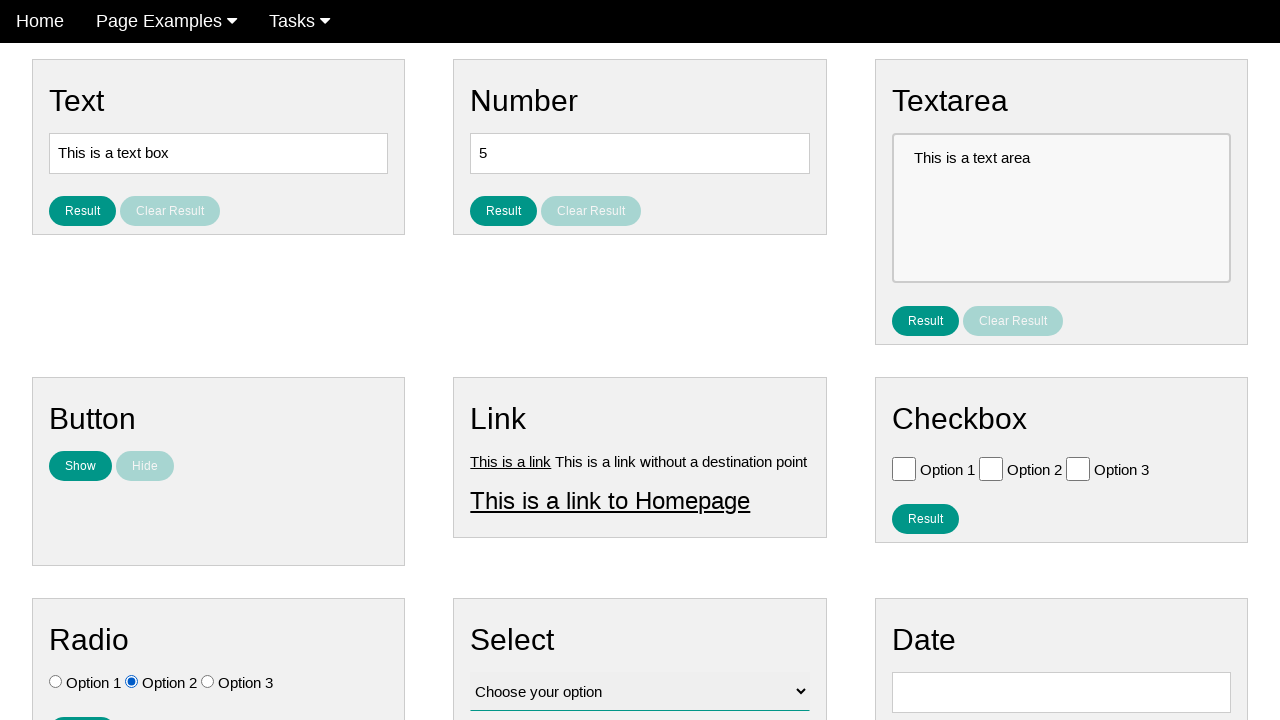

Verified radio button 1 is now checked
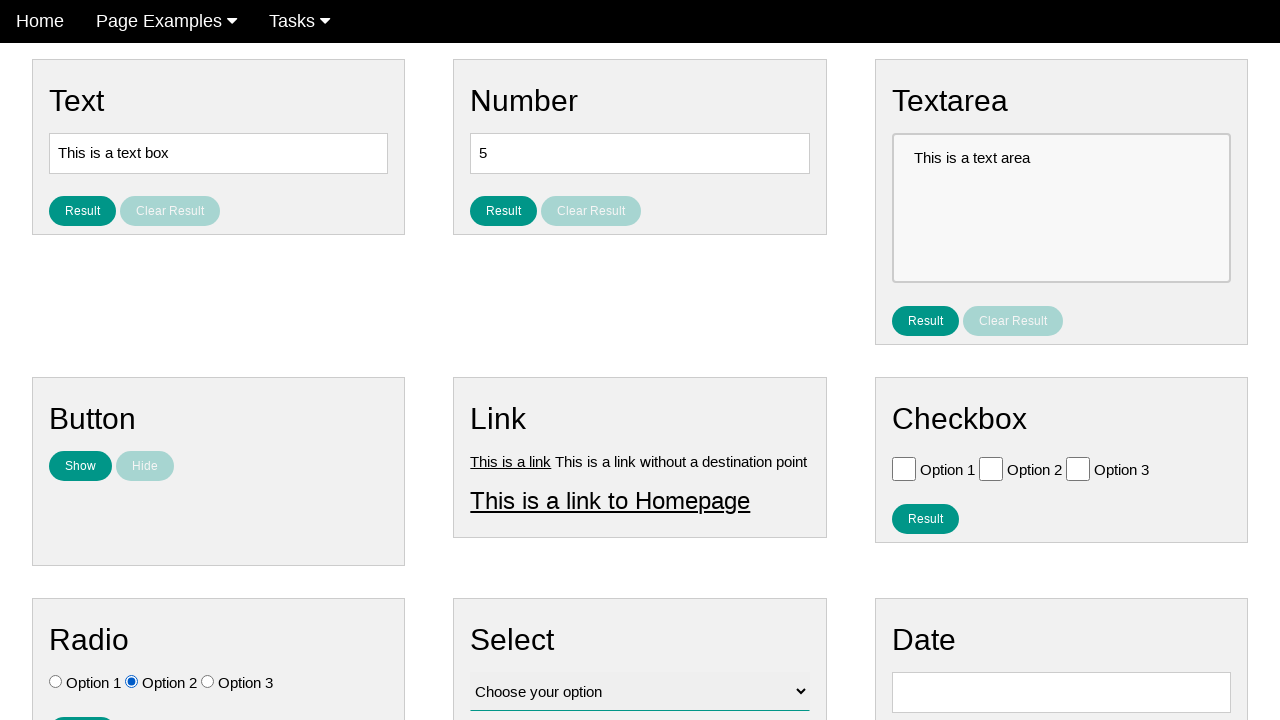

Selected radio button at index 2
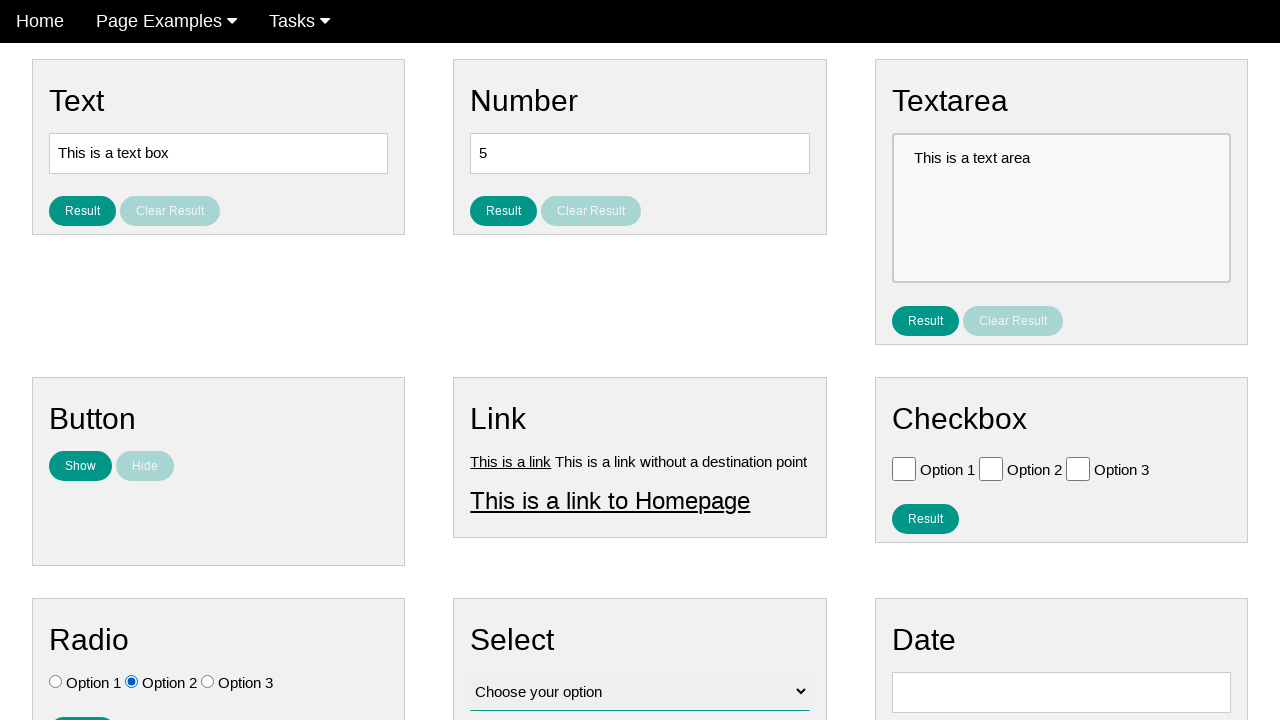

Verified radio button 2 is initially unchecked
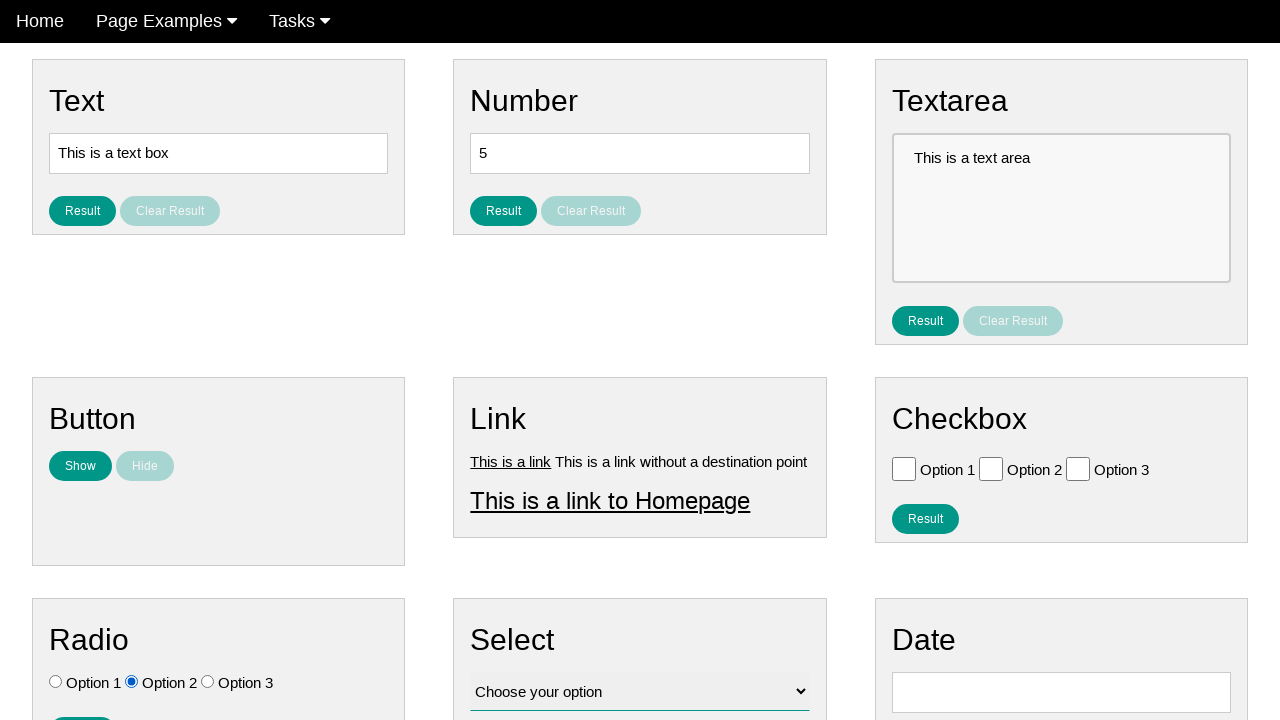

Clicked radio button 2 at (208, 682) on .w3-check[type='radio'] >> nth=2
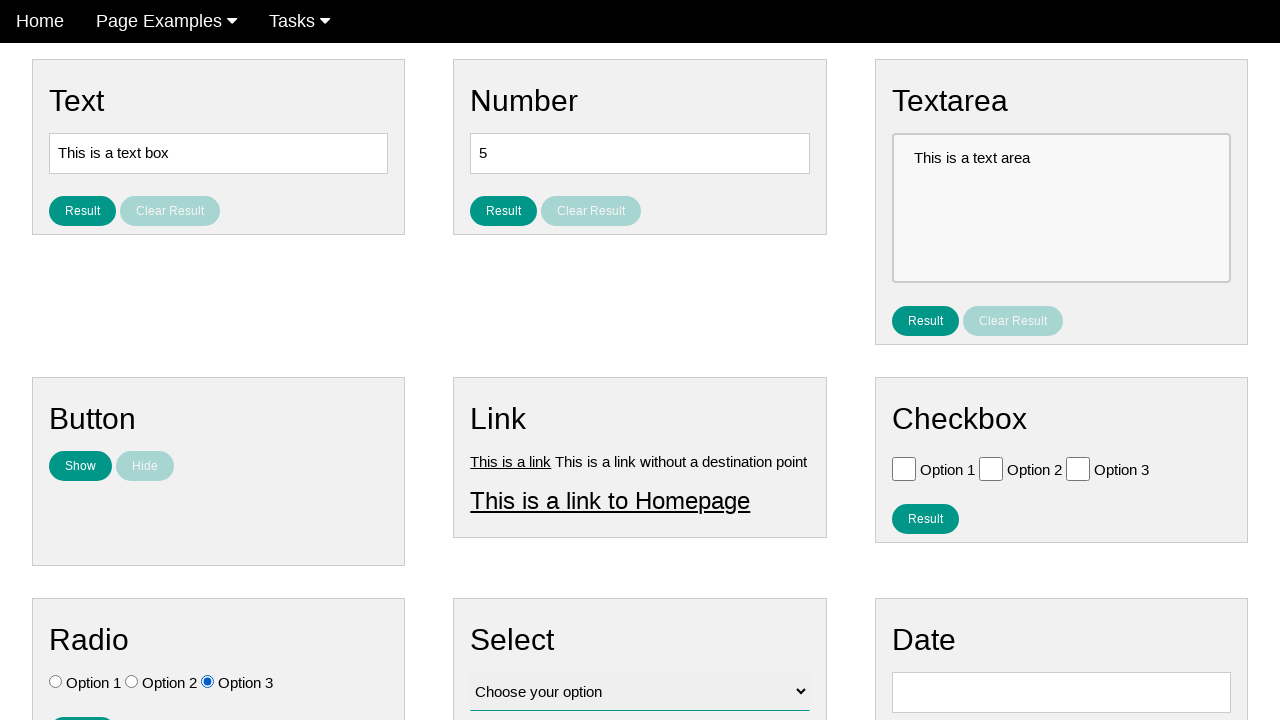

Verified radio button 2 is now checked
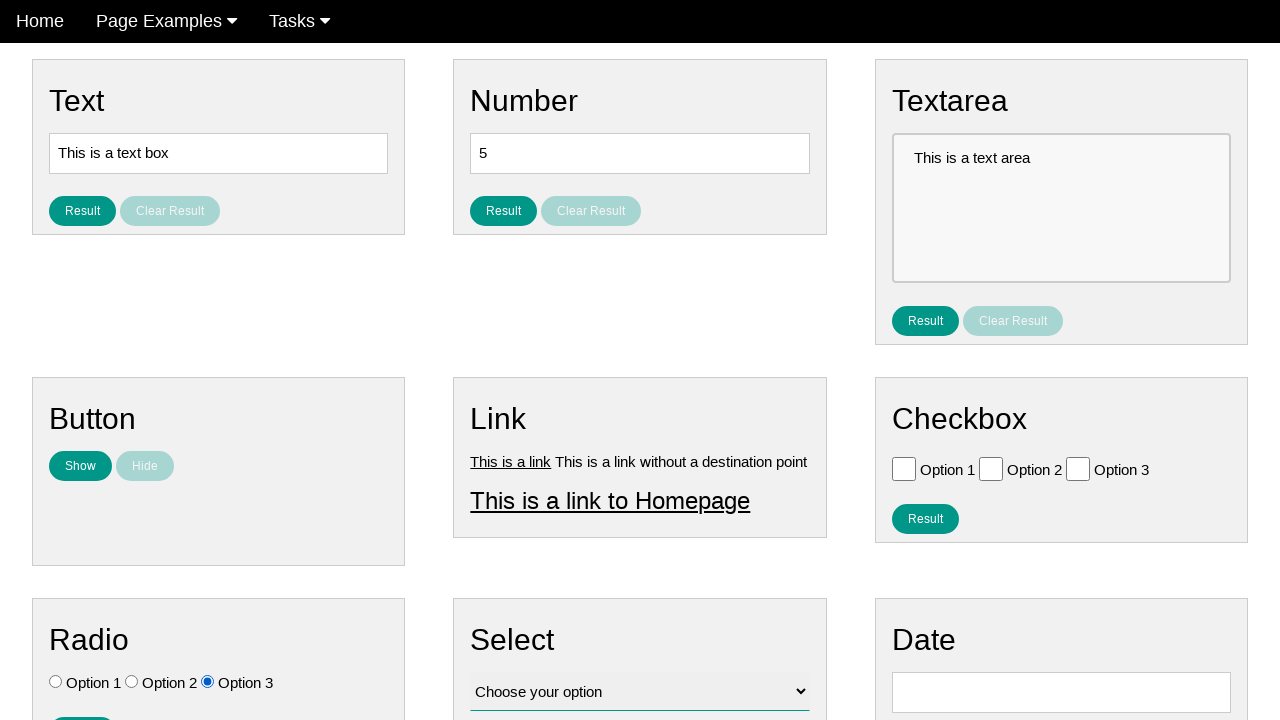

Located Option 1 radio button
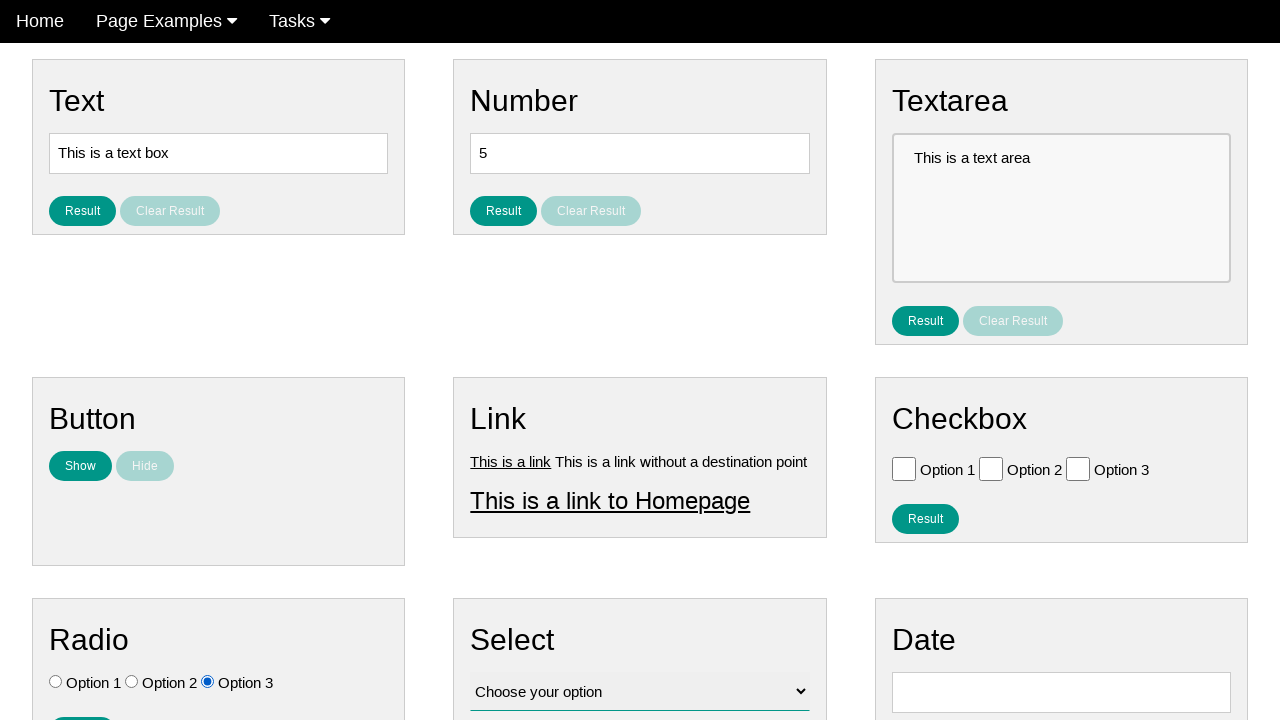

Located Option 2 radio button
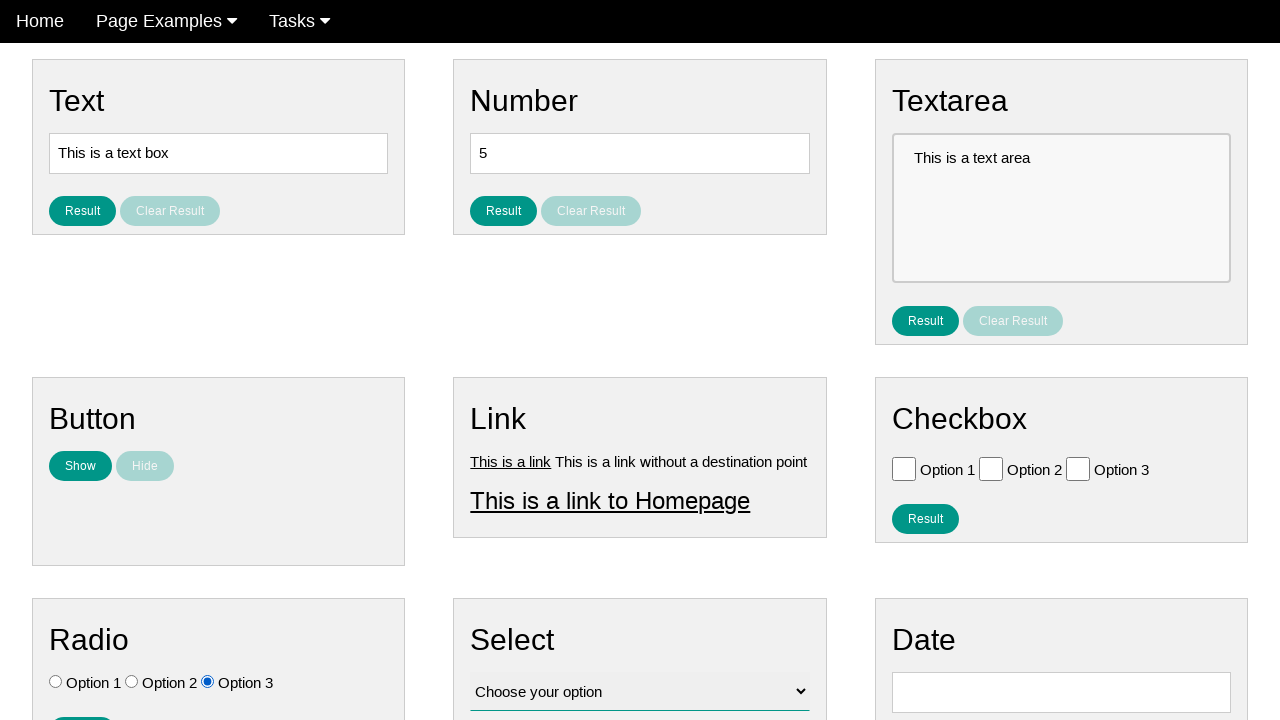

Located Option 3 radio button
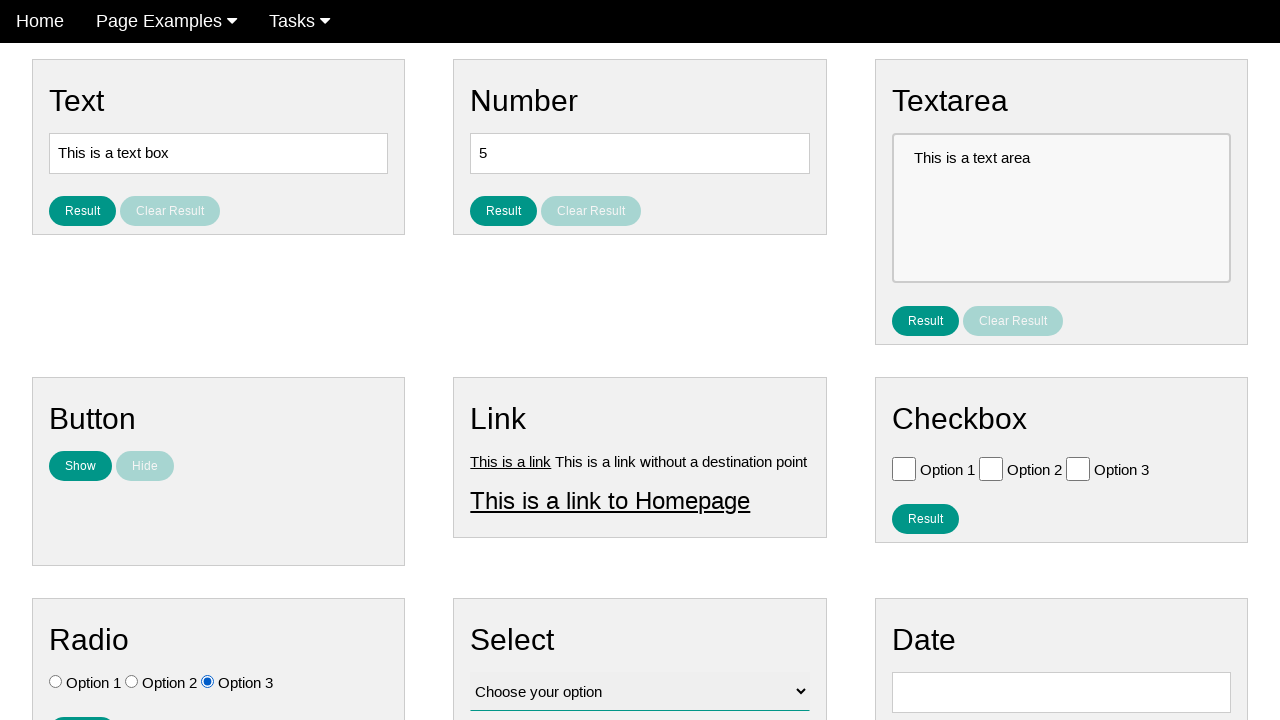

Clicked Option 3 radio button at (208, 682) on .w3-check[value='Option 3'][type='radio']
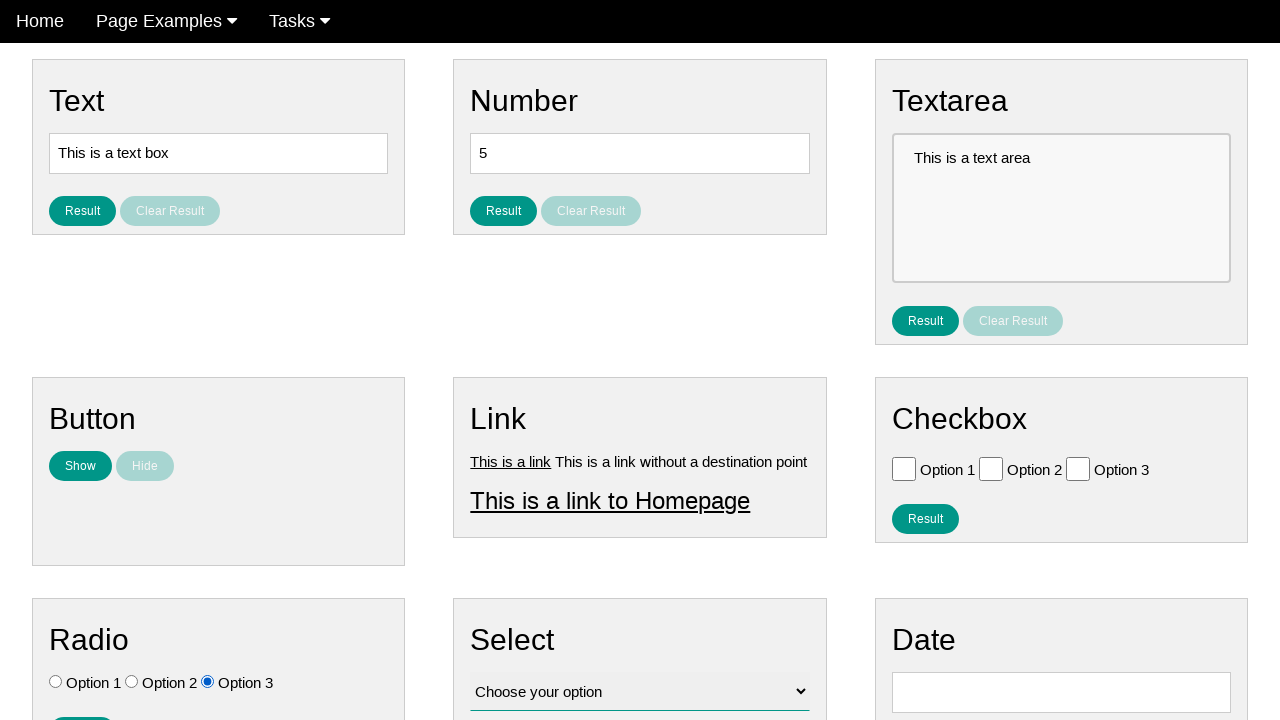

Verified Option 1 is unchecked
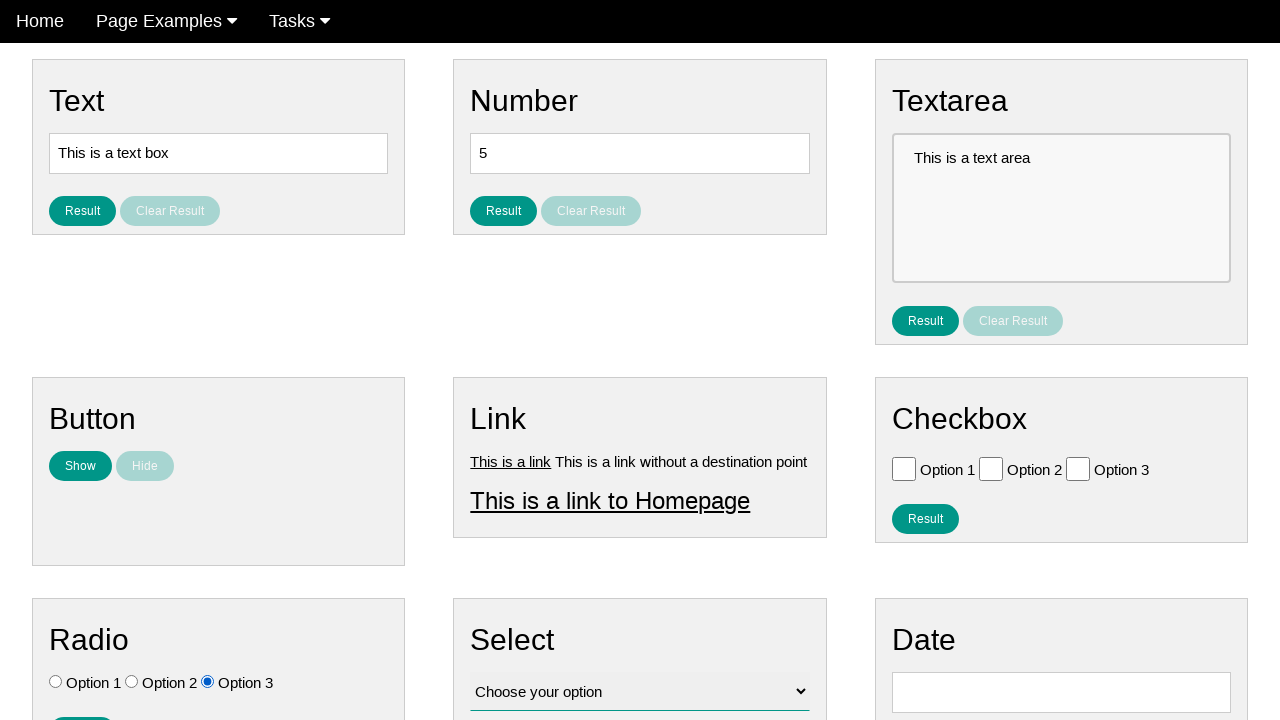

Verified Option 2 is unchecked
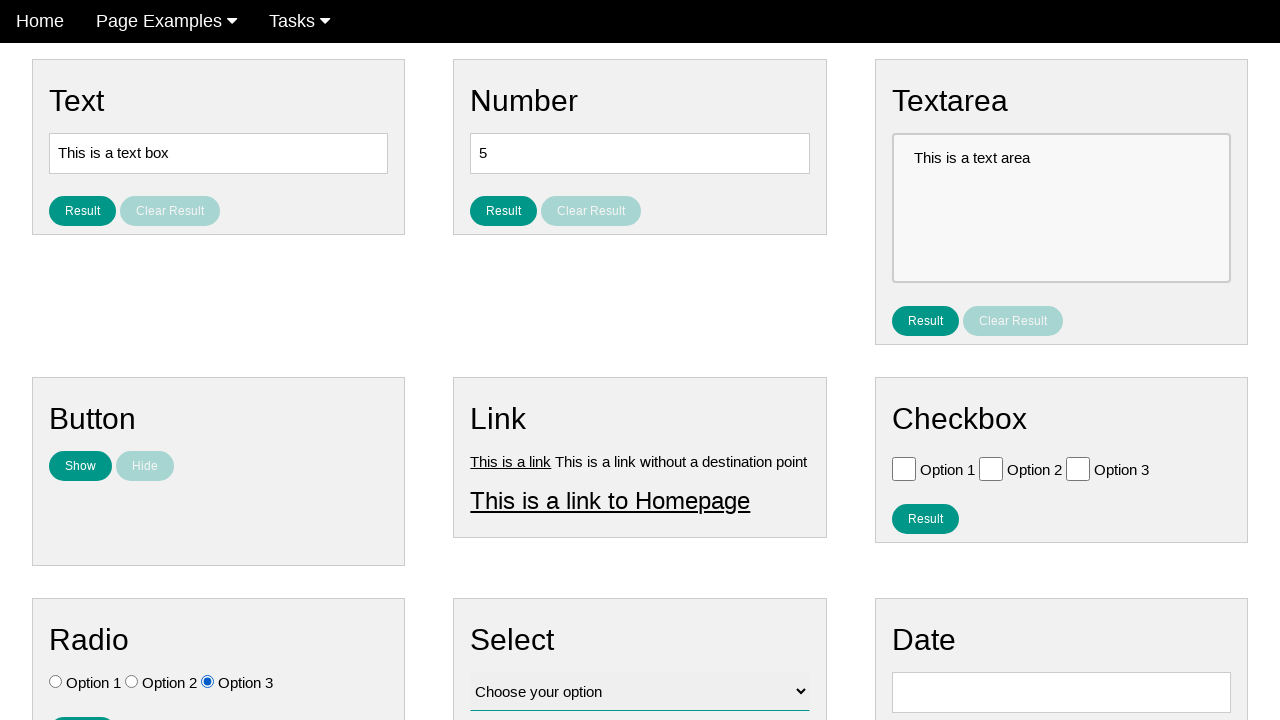

Verified Option 3 is checked
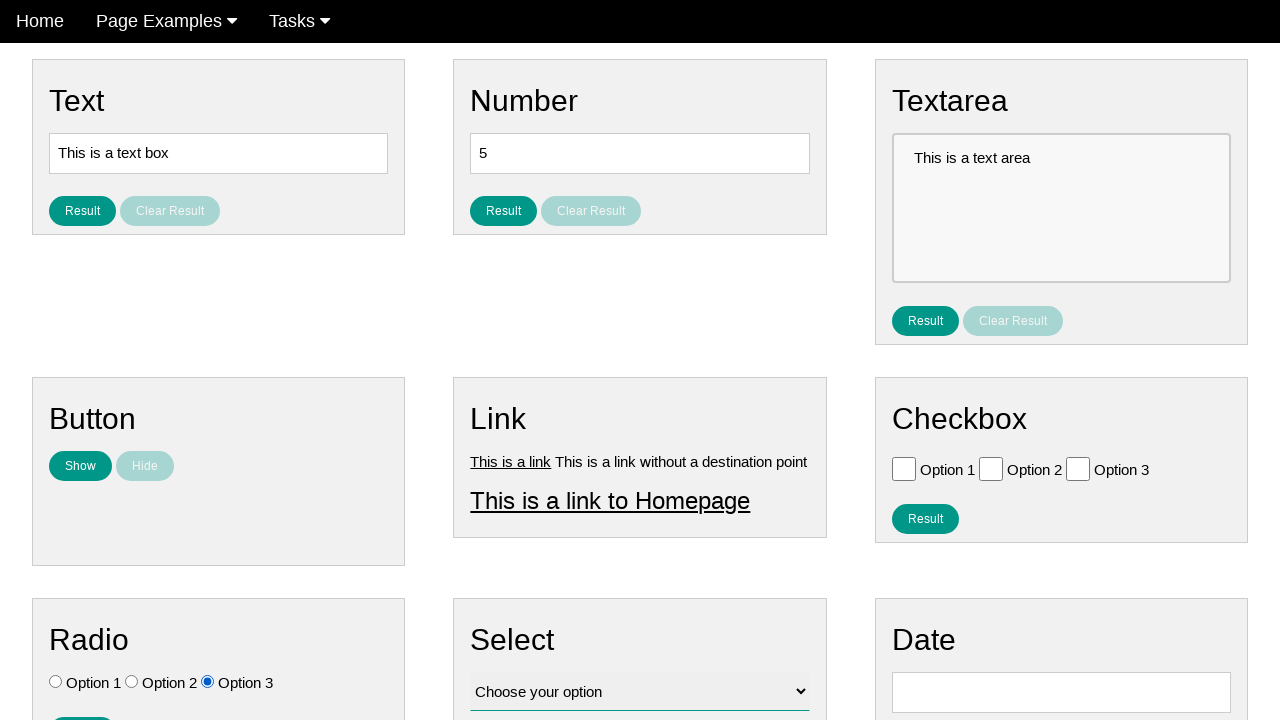

Clicked Option 1 radio button at (56, 682) on .w3-check[value='Option 1'][type='radio']
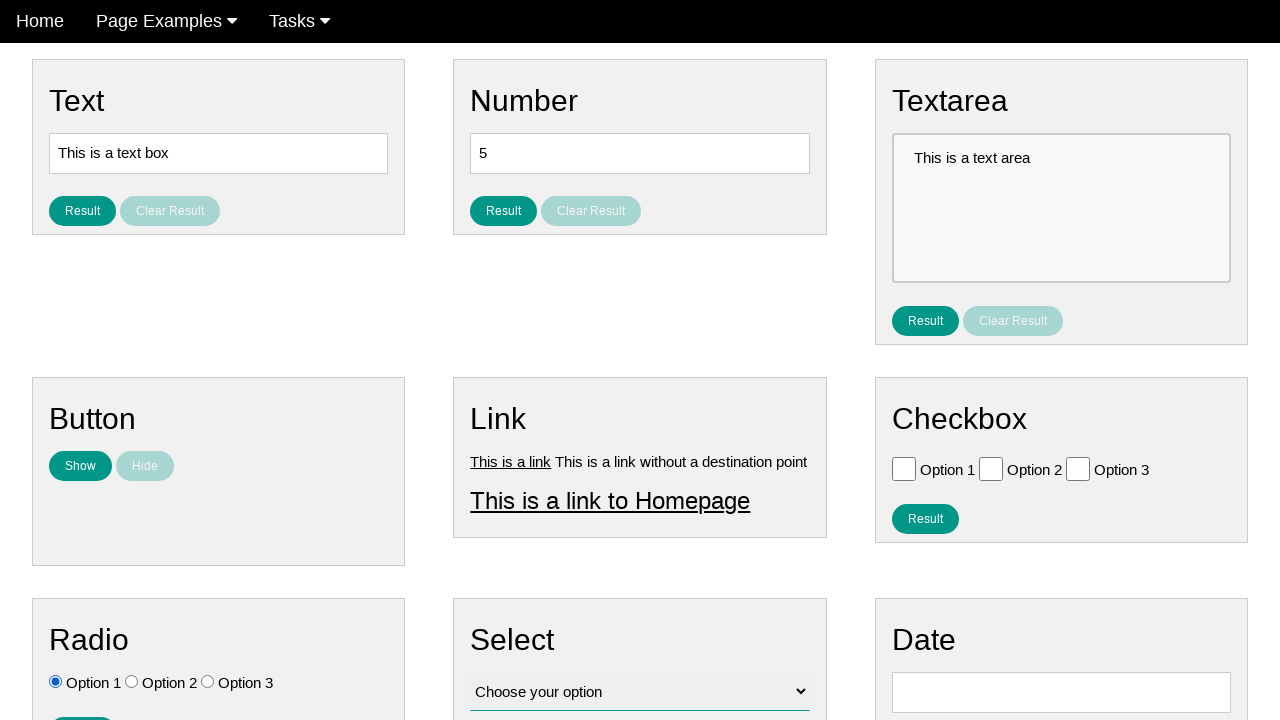

Verified Option 1 is checked
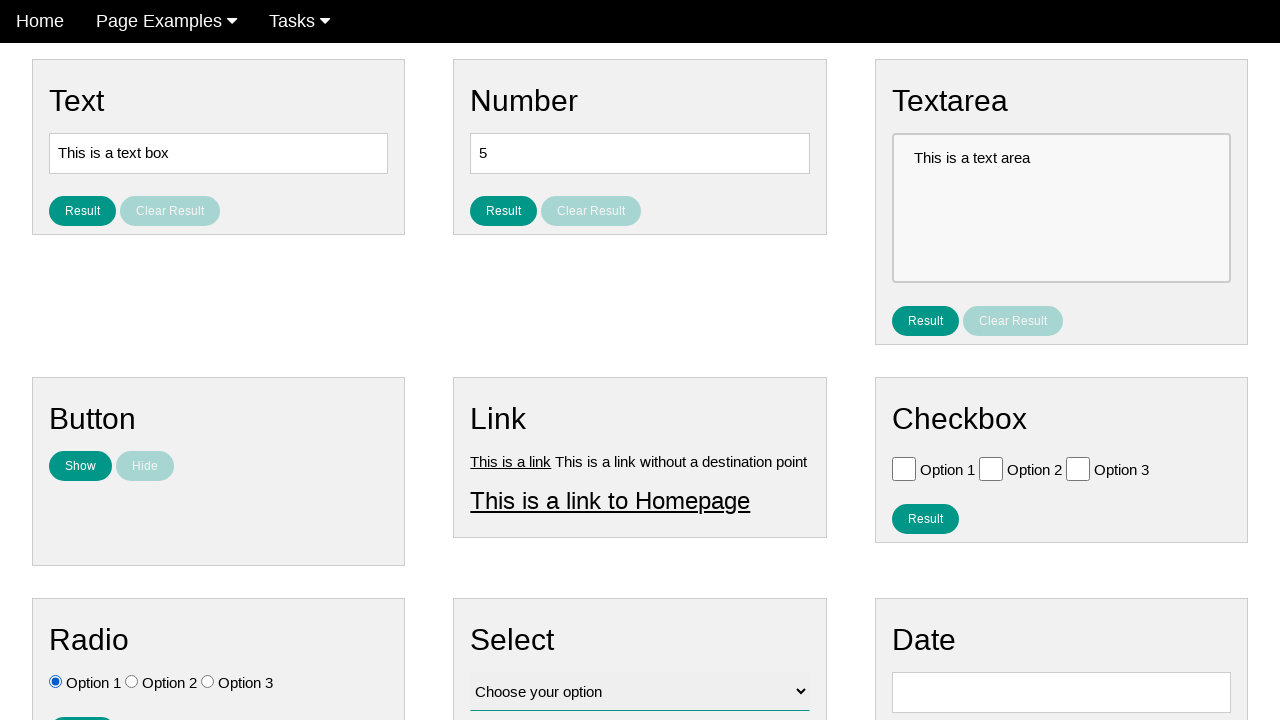

Verified Option 2 is unchecked
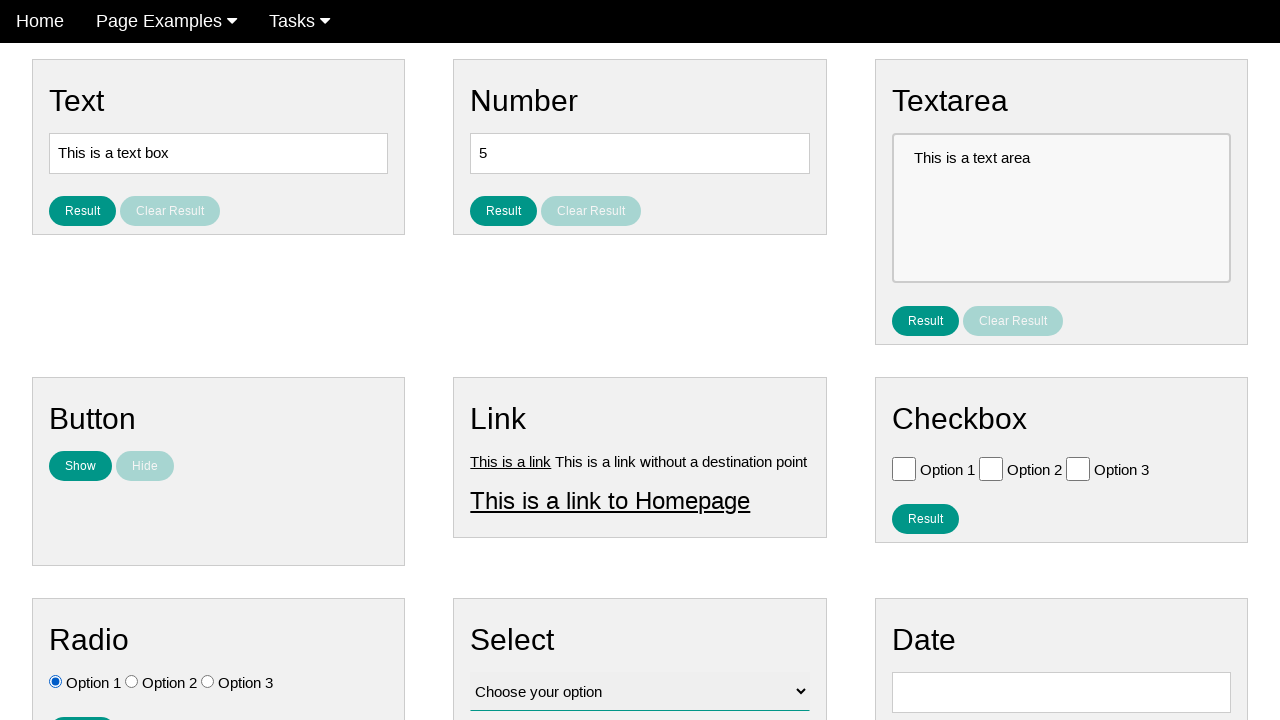

Verified Option 3 is unchecked
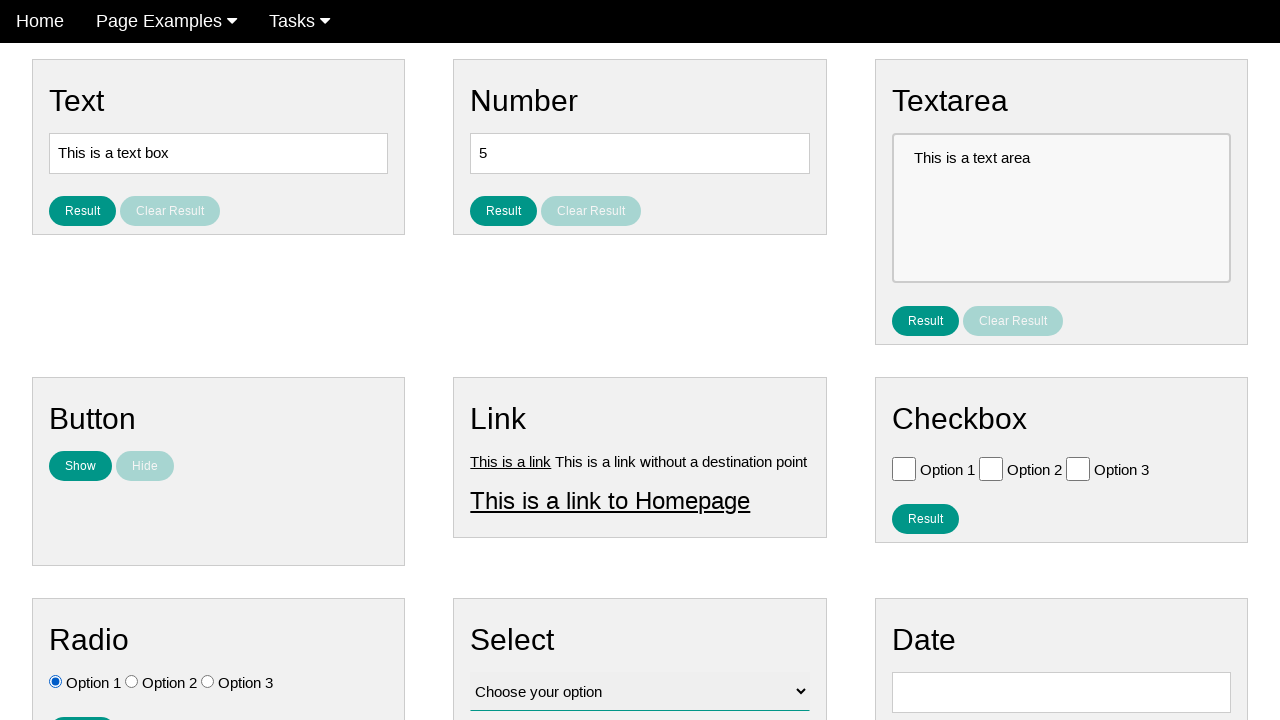

Clicked result button to display selection at (82, 705) on #result_button_ratio
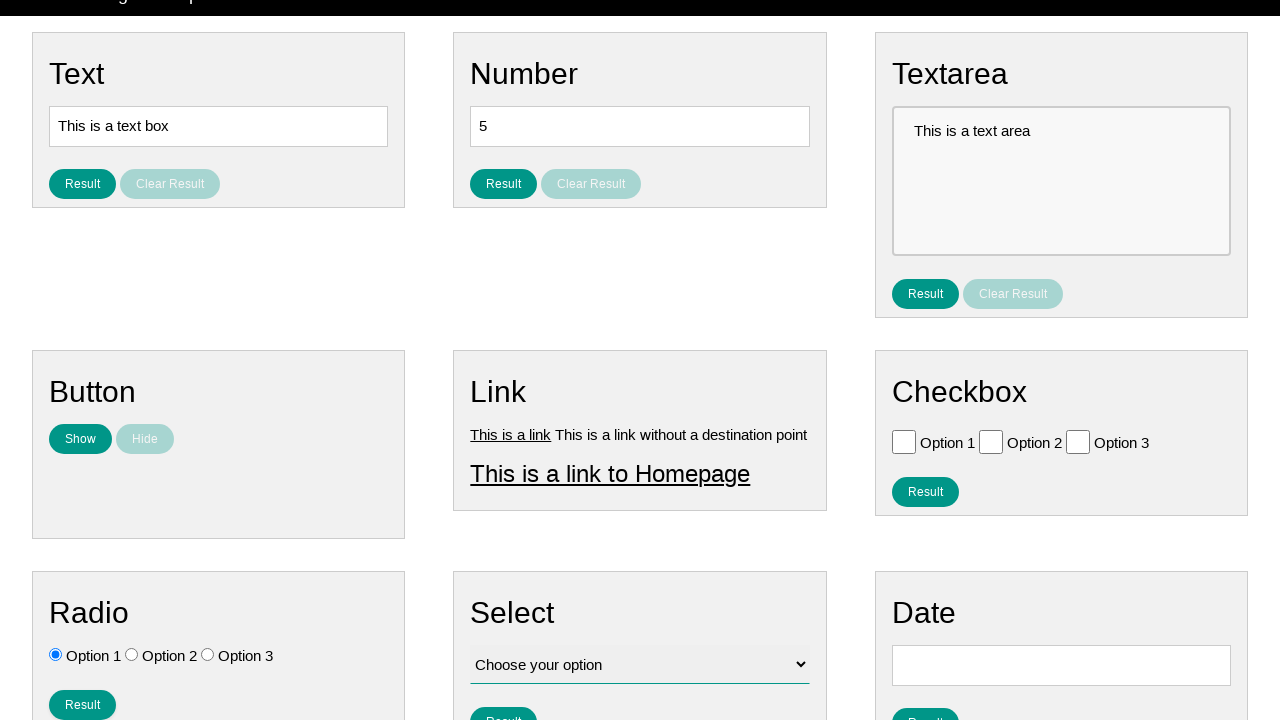

Result element loaded
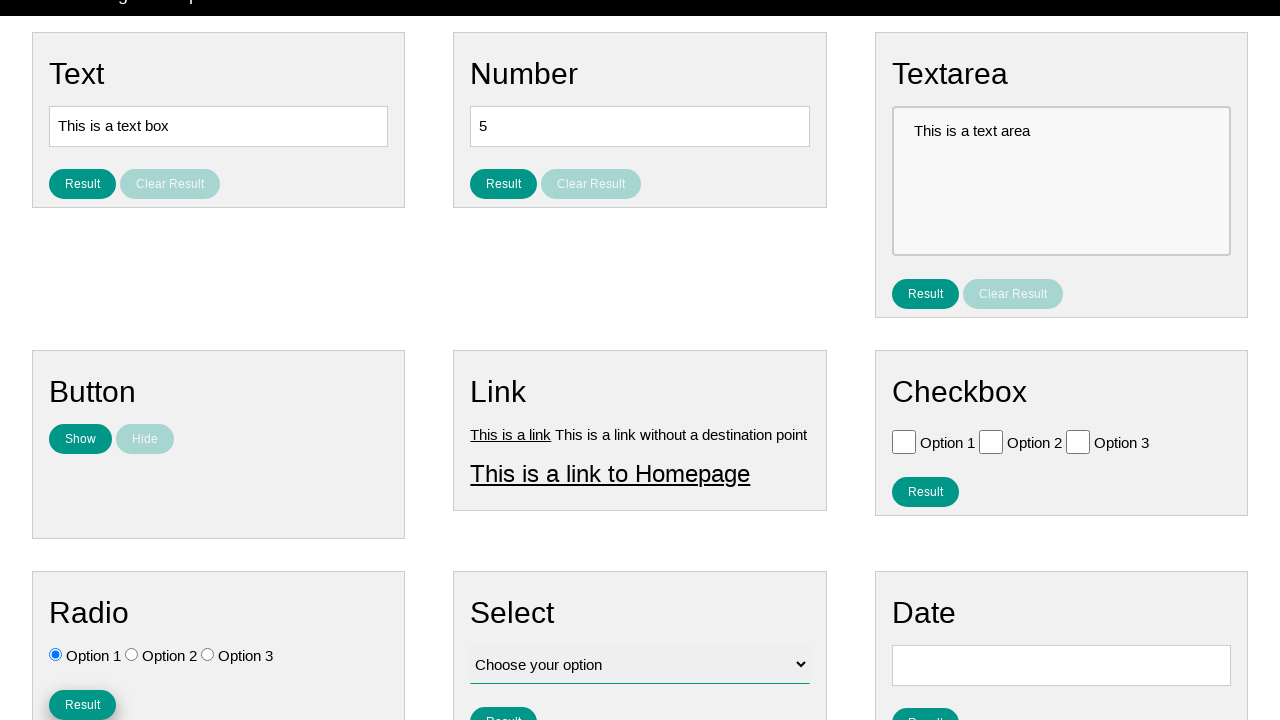

Retrieved result text content
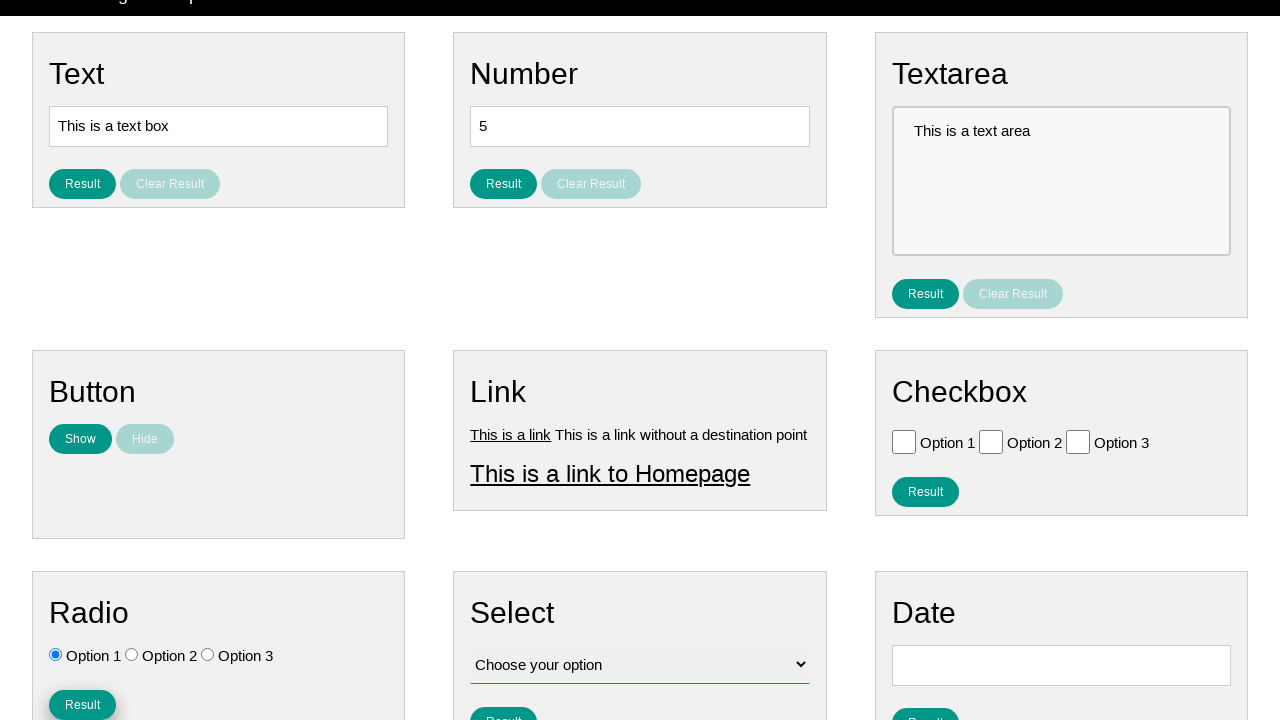

Verified result displays 'You selected option: Option 1'
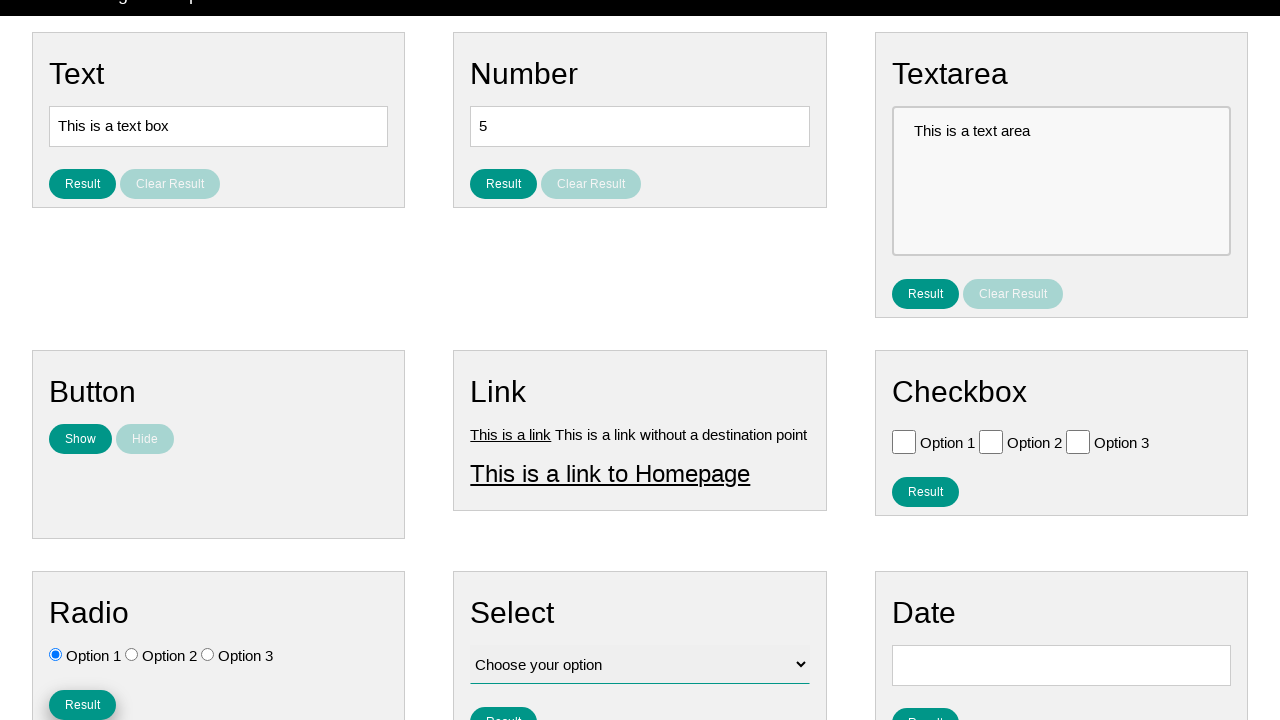

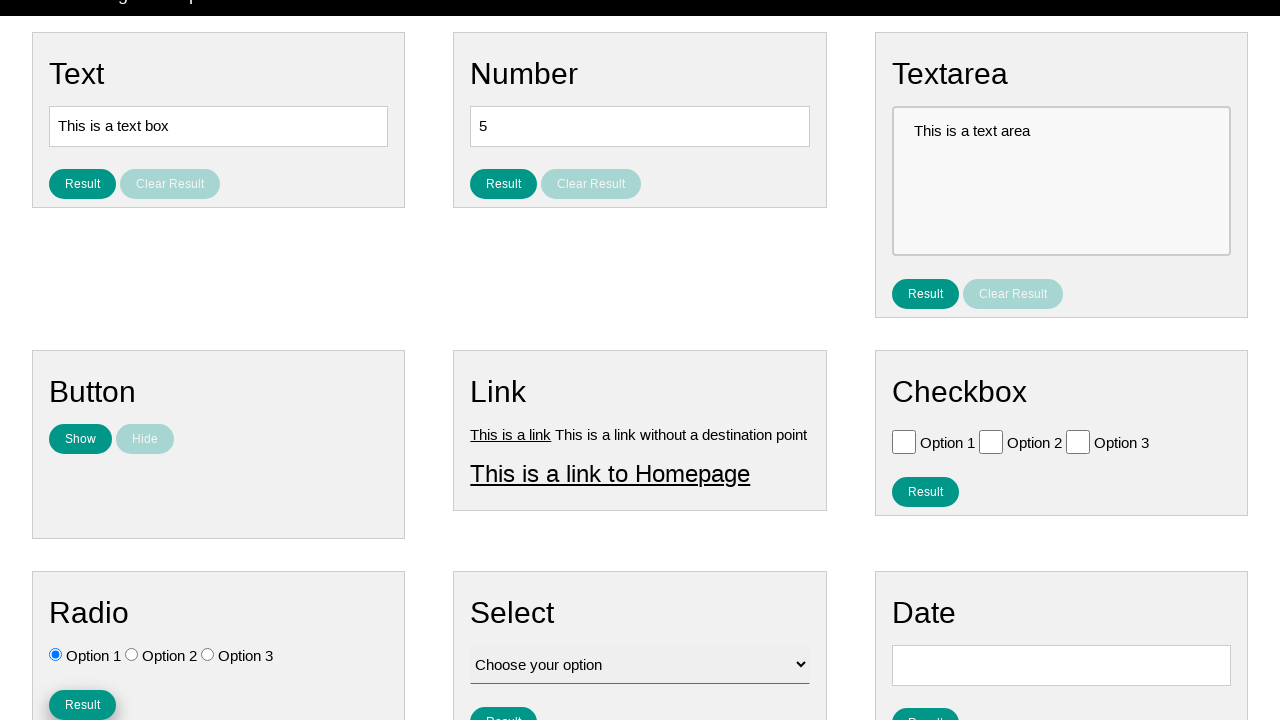